Navigates to a practice form page and locates various form elements including first name, last name, and gender radio buttons using CSS selectors

Starting URL: https://demoqa.com/automation-practice-form

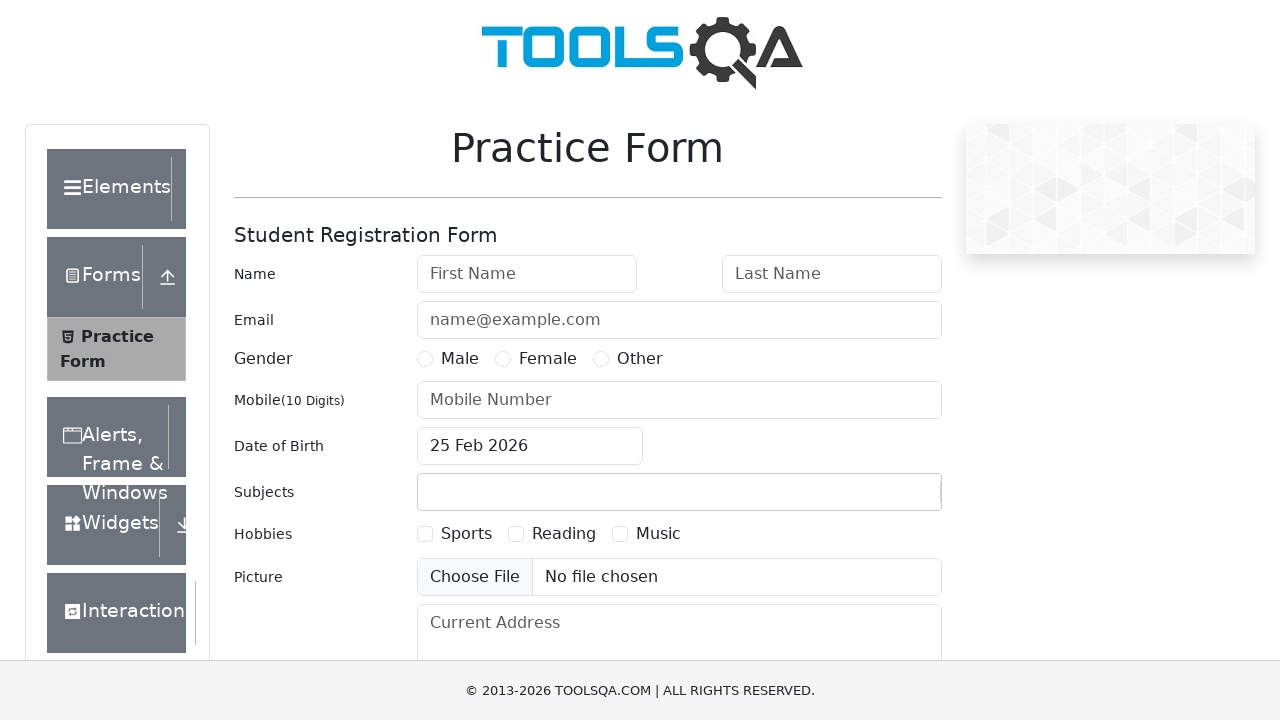

Located first name input field using CSS selector
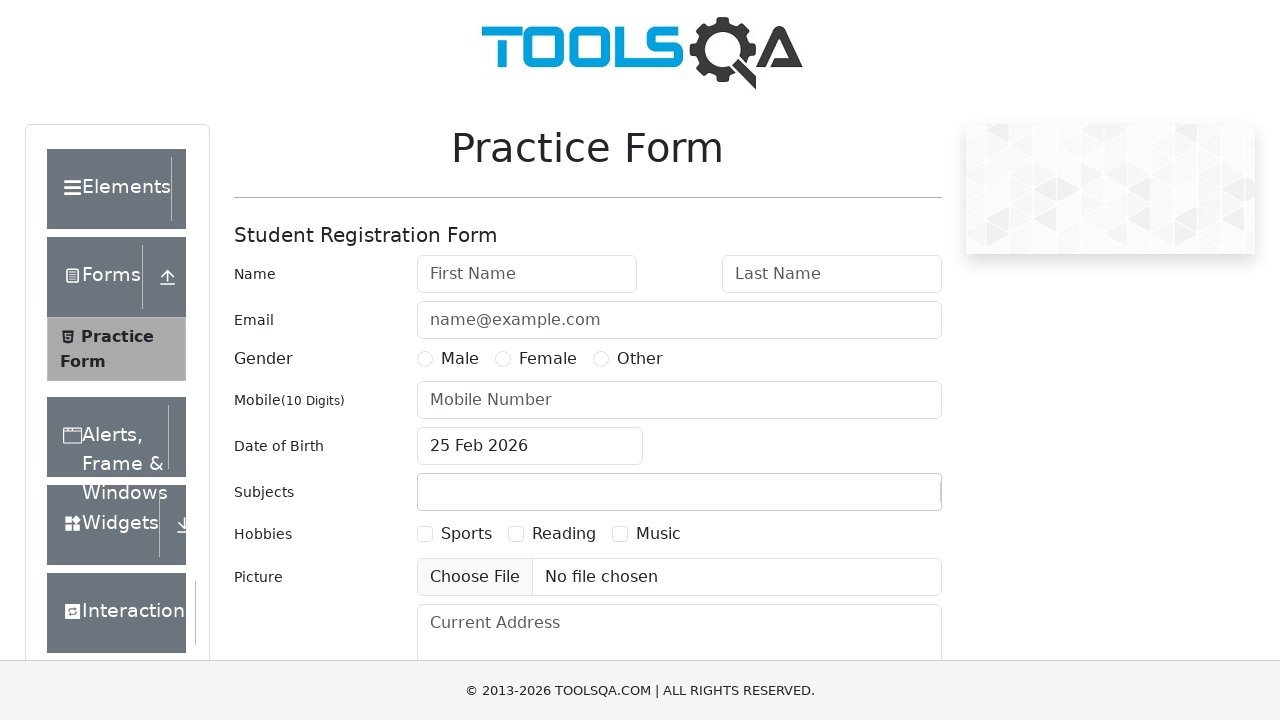

Retrieved id attribute from first name input field
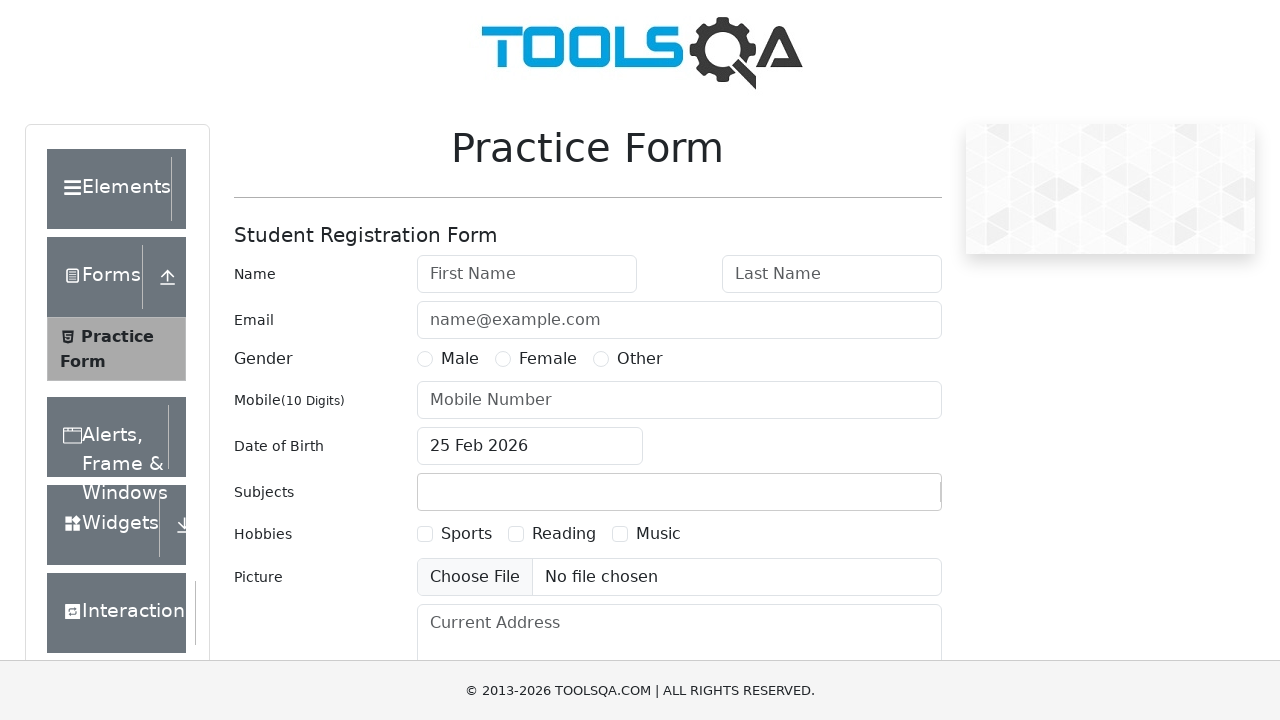

Located last name input field using CSS selector
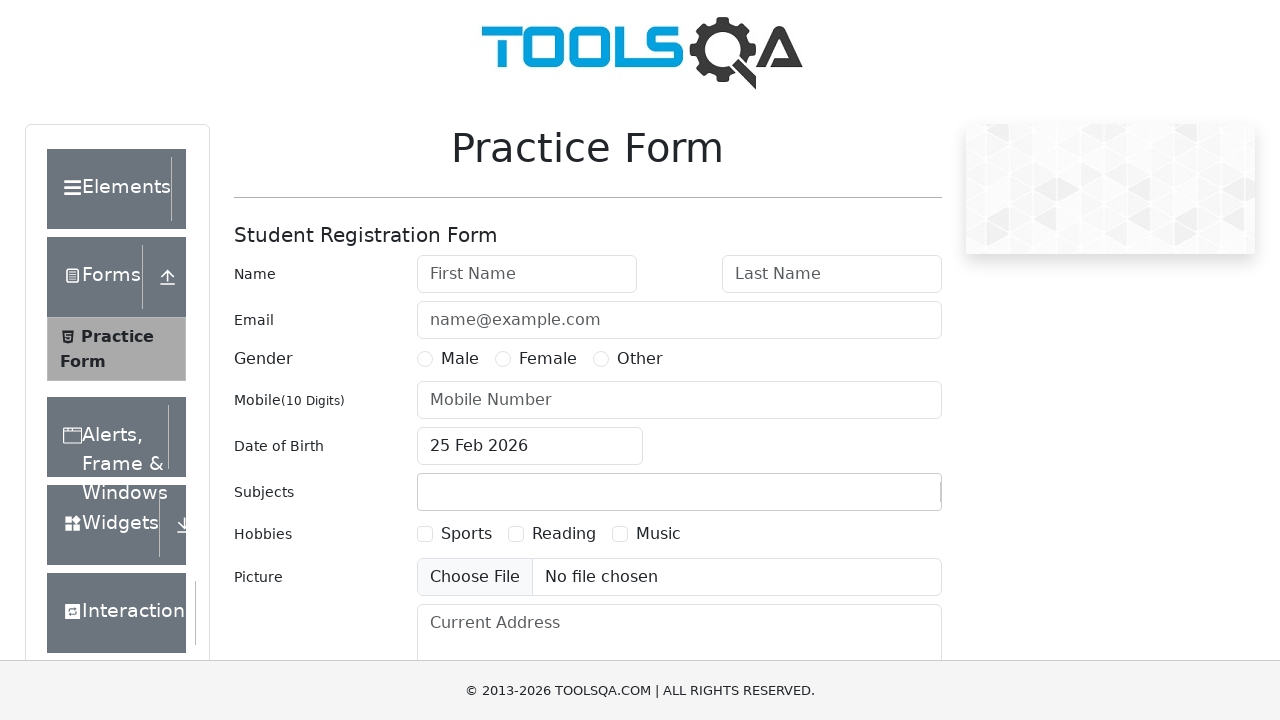

Retrieved id attribute from last name input field
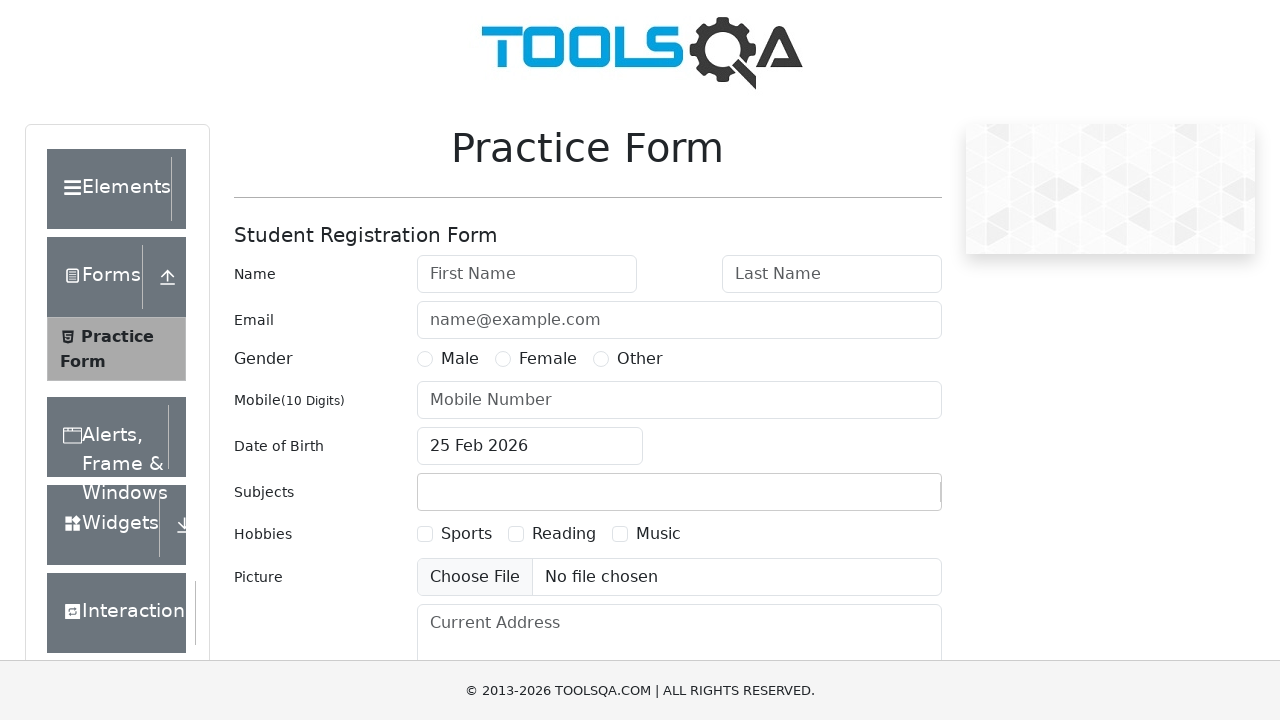

Located all gender radio button inputs using CSS selector
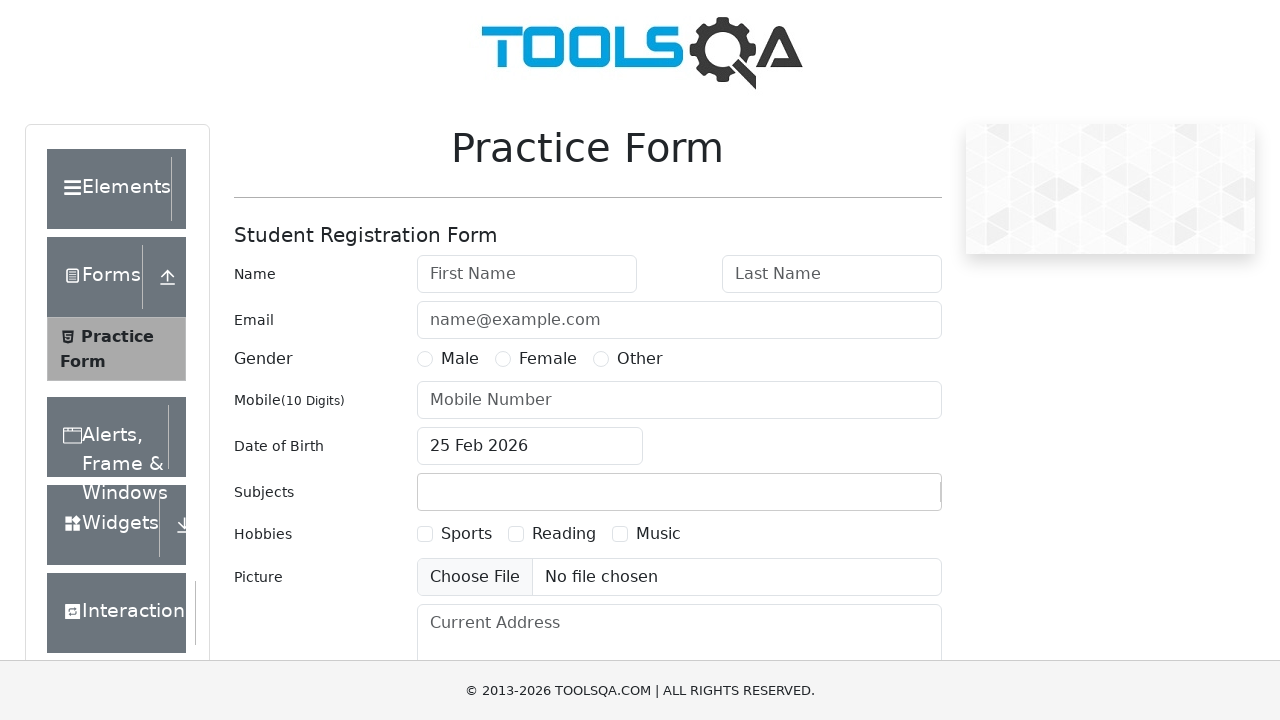

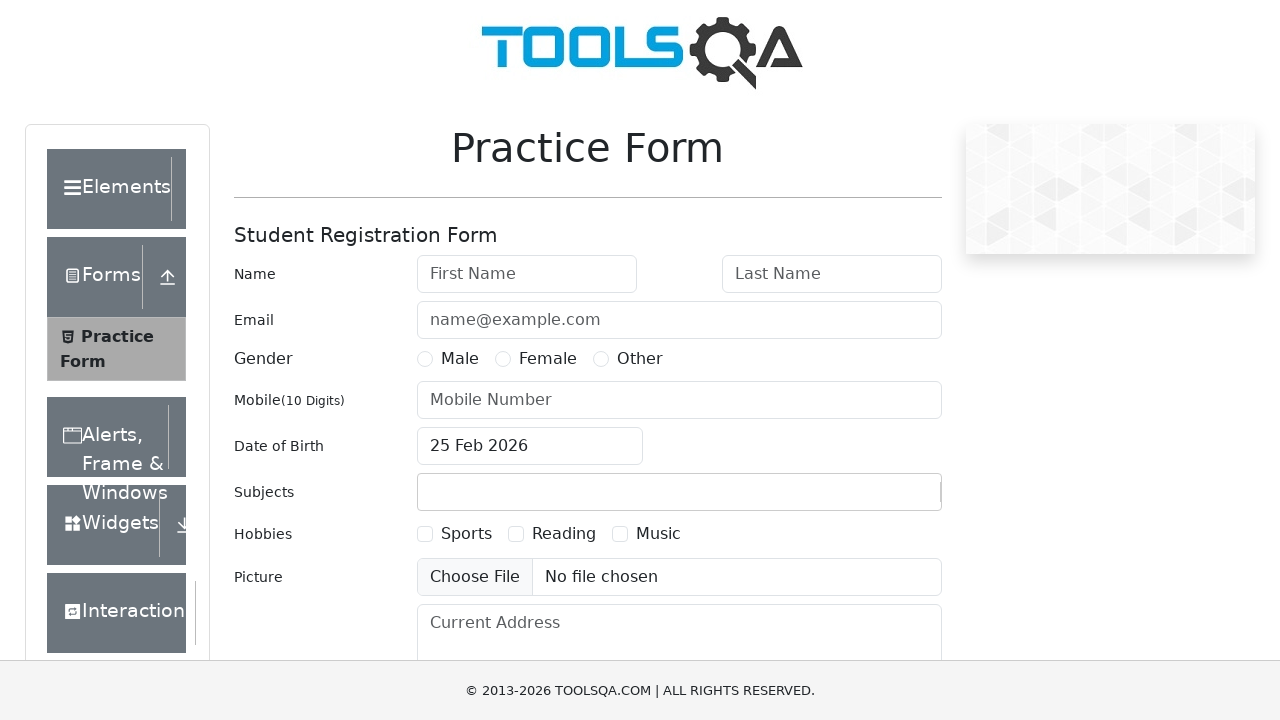